Tests redirect confirmation by clicking a button, dismissing the alert to stay on page, then clicking again, accepting to redirect, handling a follow-up alert, and verifying the new URL

Starting URL: https://kristinek.github.io/site/examples/alerts_popups

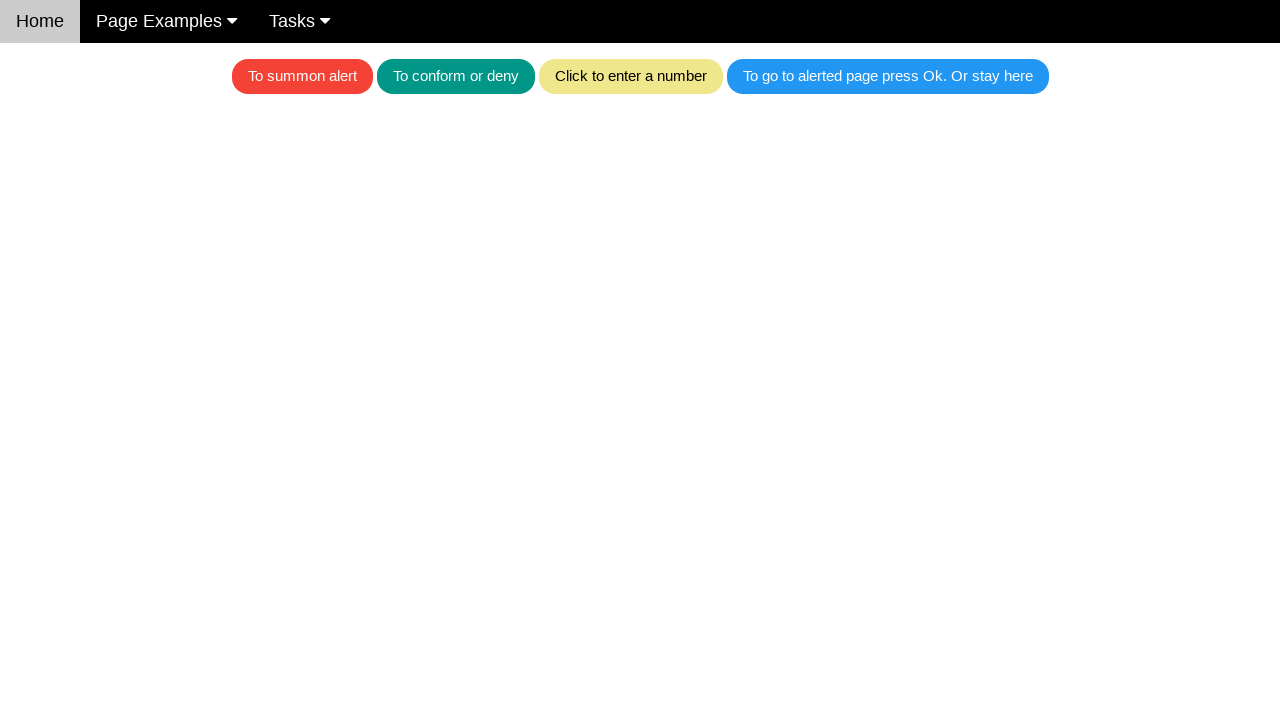

Clicked blue button and dismissed first alert to stay on page at (888, 76) on .w3-blue
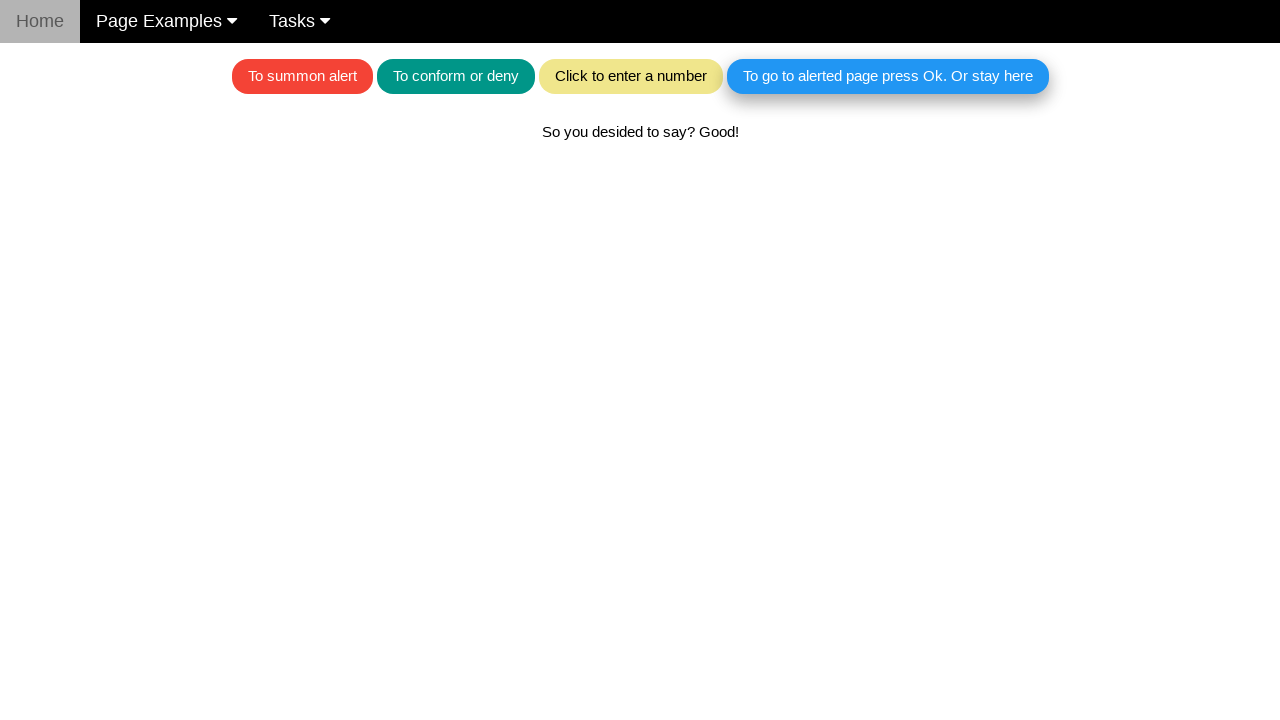

Waited 500ms after dismissing alert
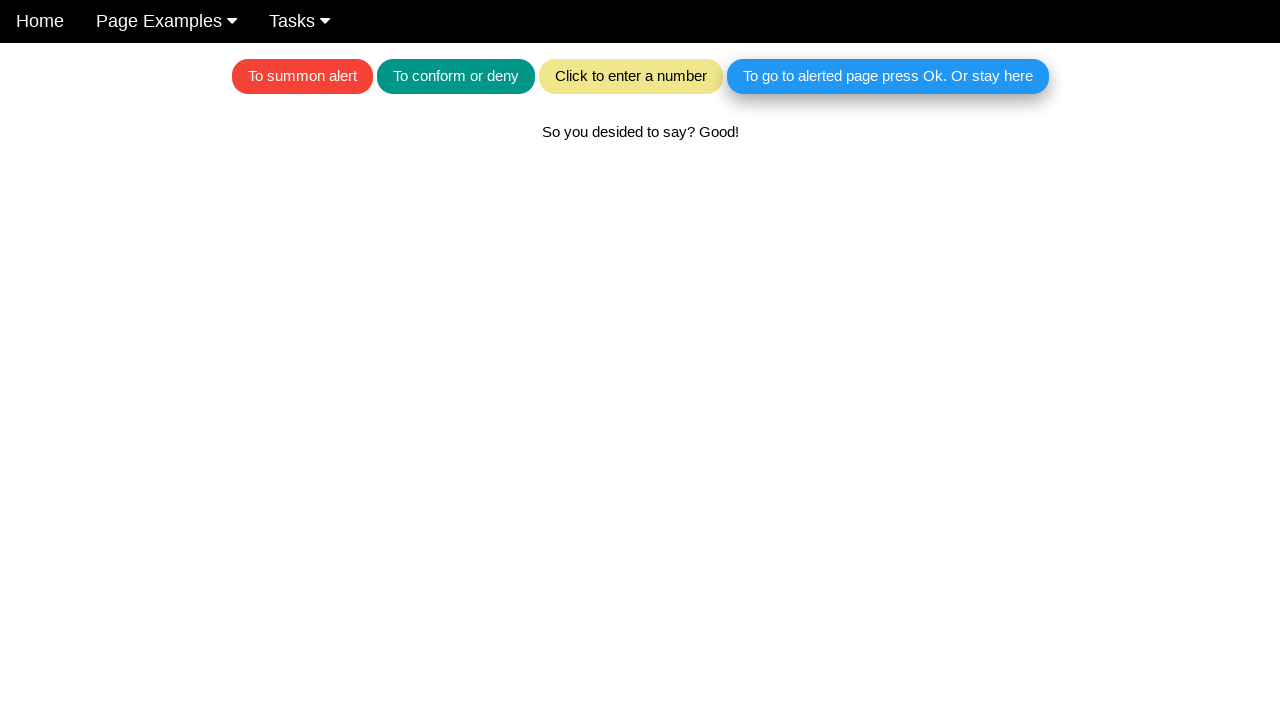

Verified still on original URL after dismissing alert
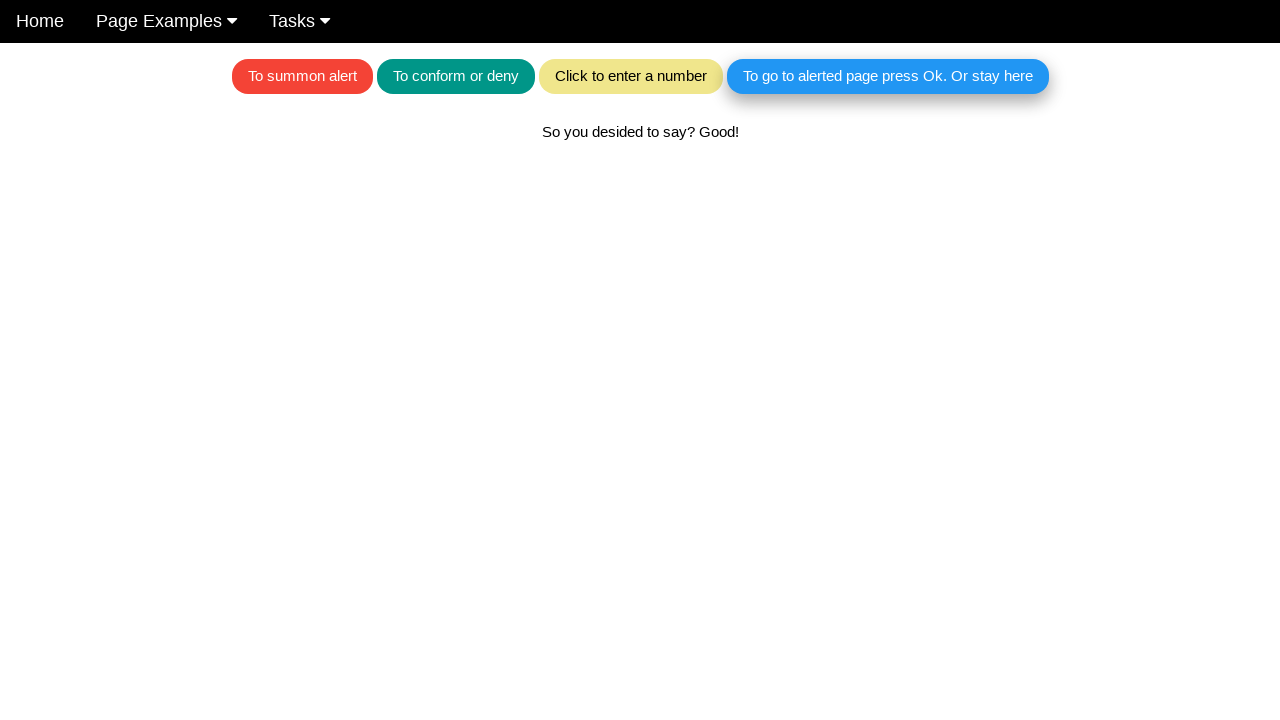

Clicked blue button again and accepted first alert to trigger redirect at (888, 76) on .w3-blue
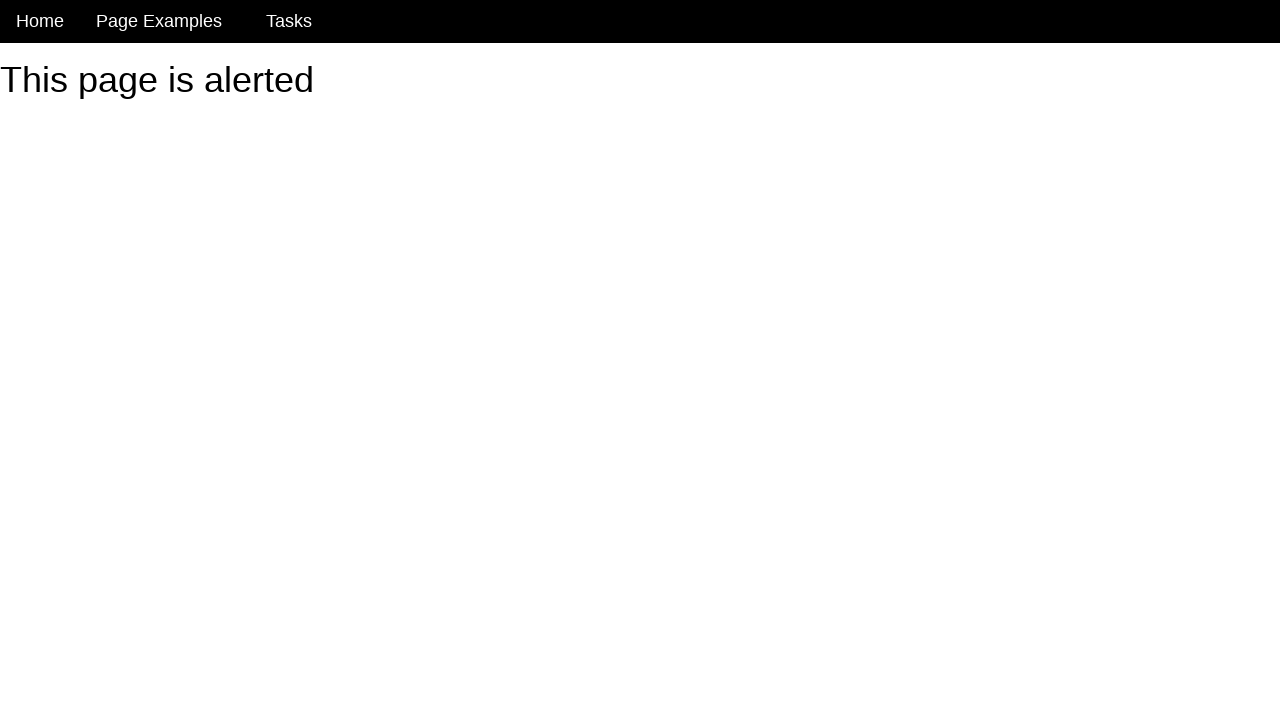

Waited 500ms after accepting redirect alert
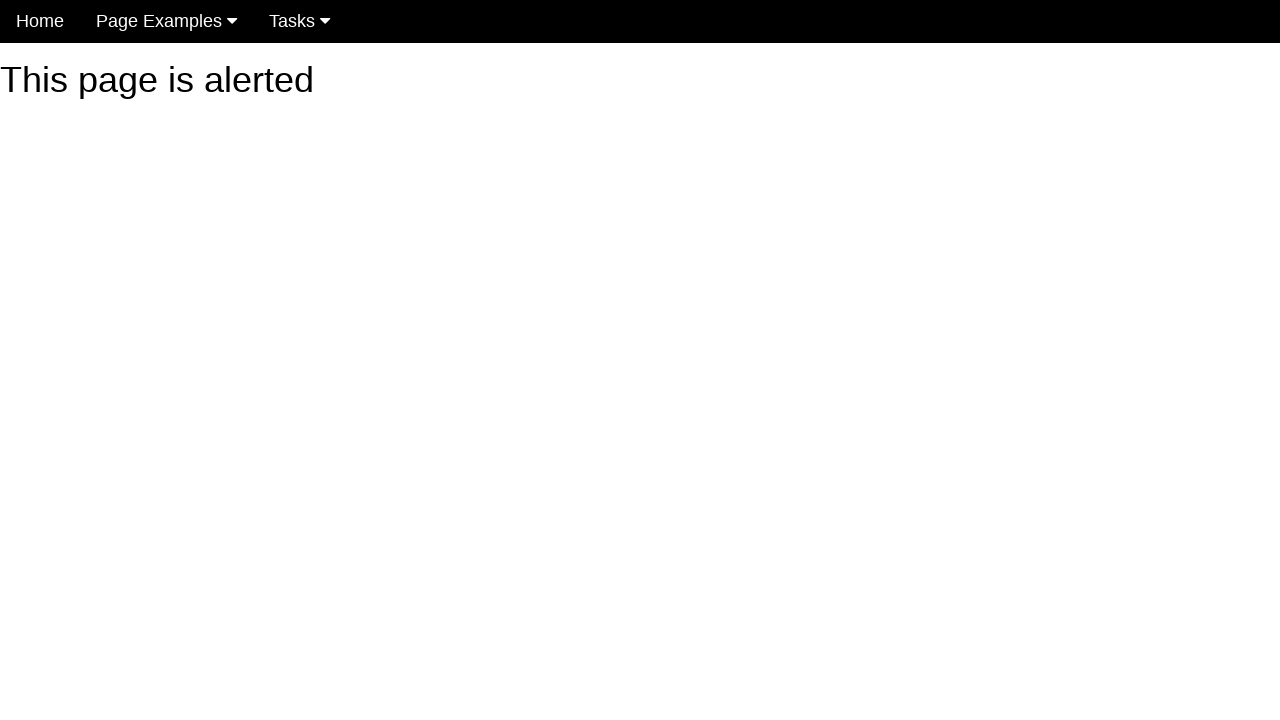

Dismissed second alert (Booooooooo!)
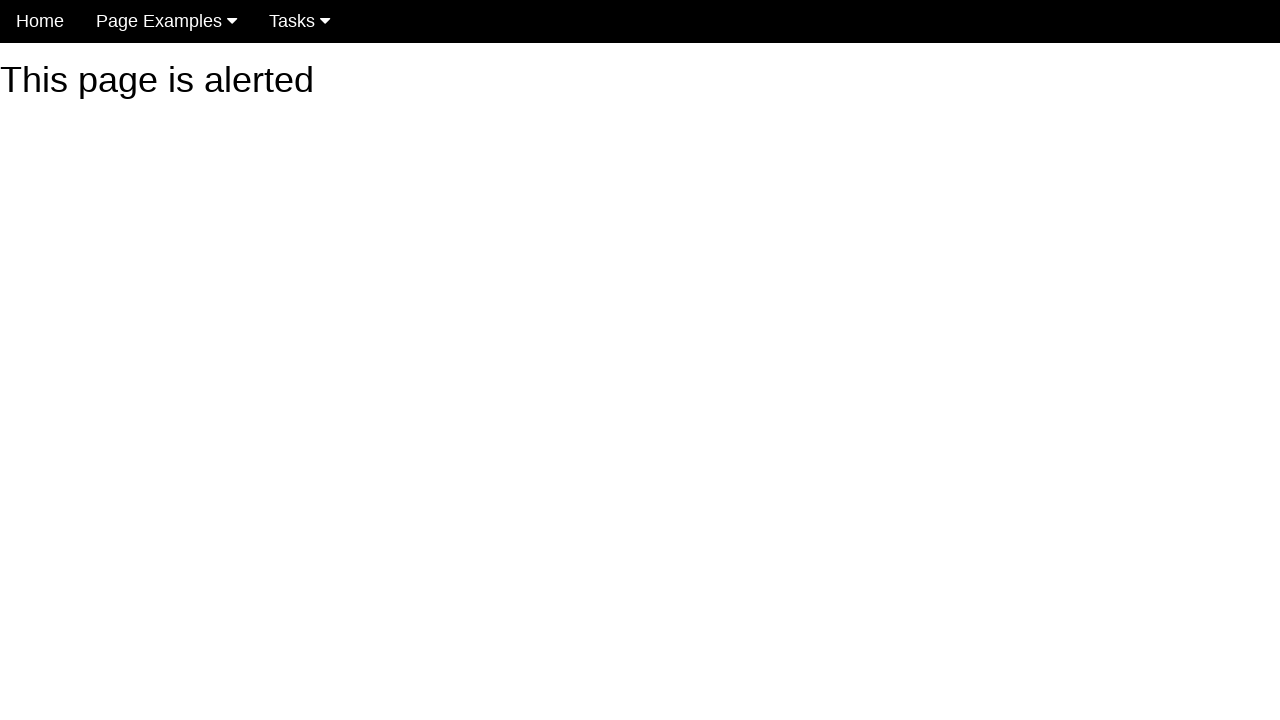

Waited for redirect to new URL and page loaded
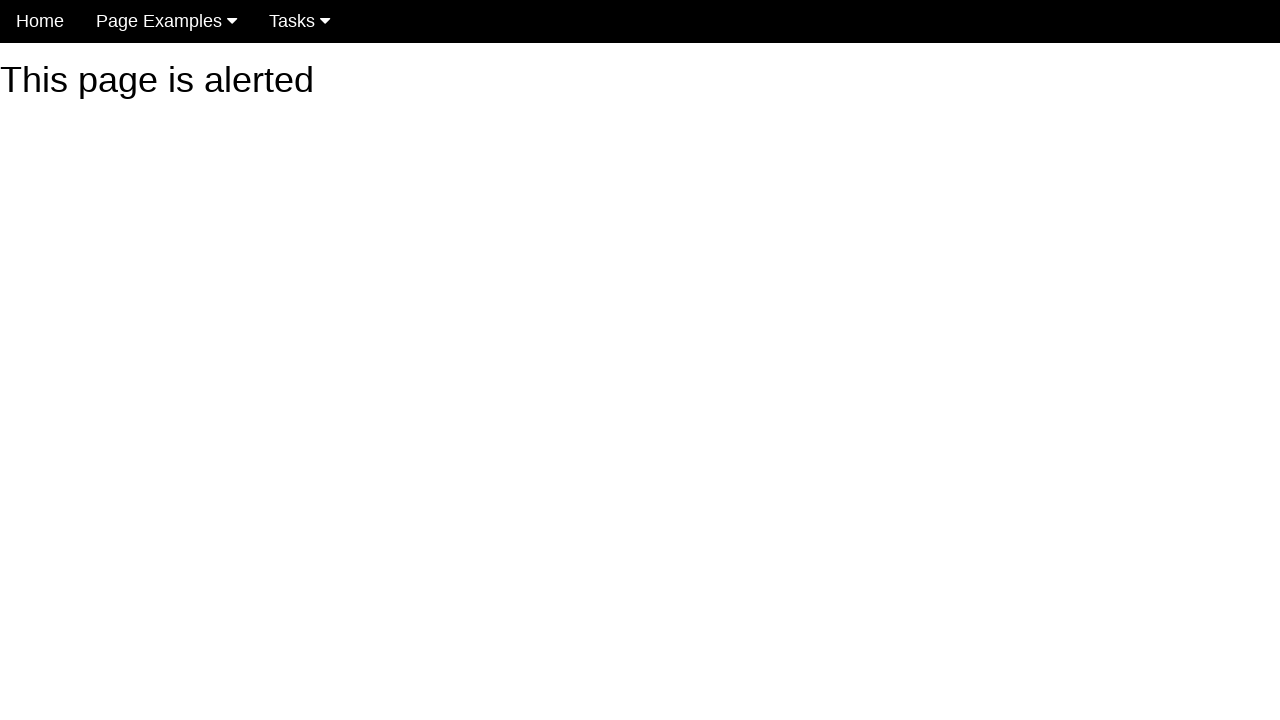

Verified successfully redirected to alerted_page URL
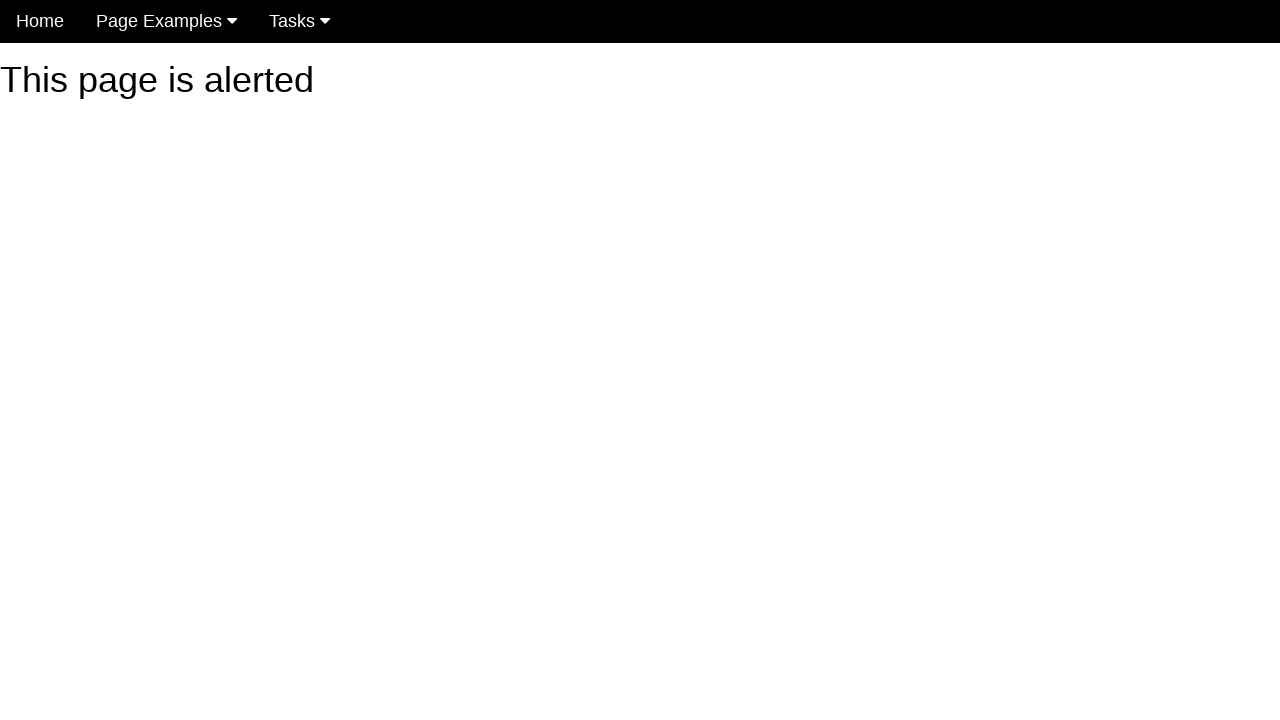

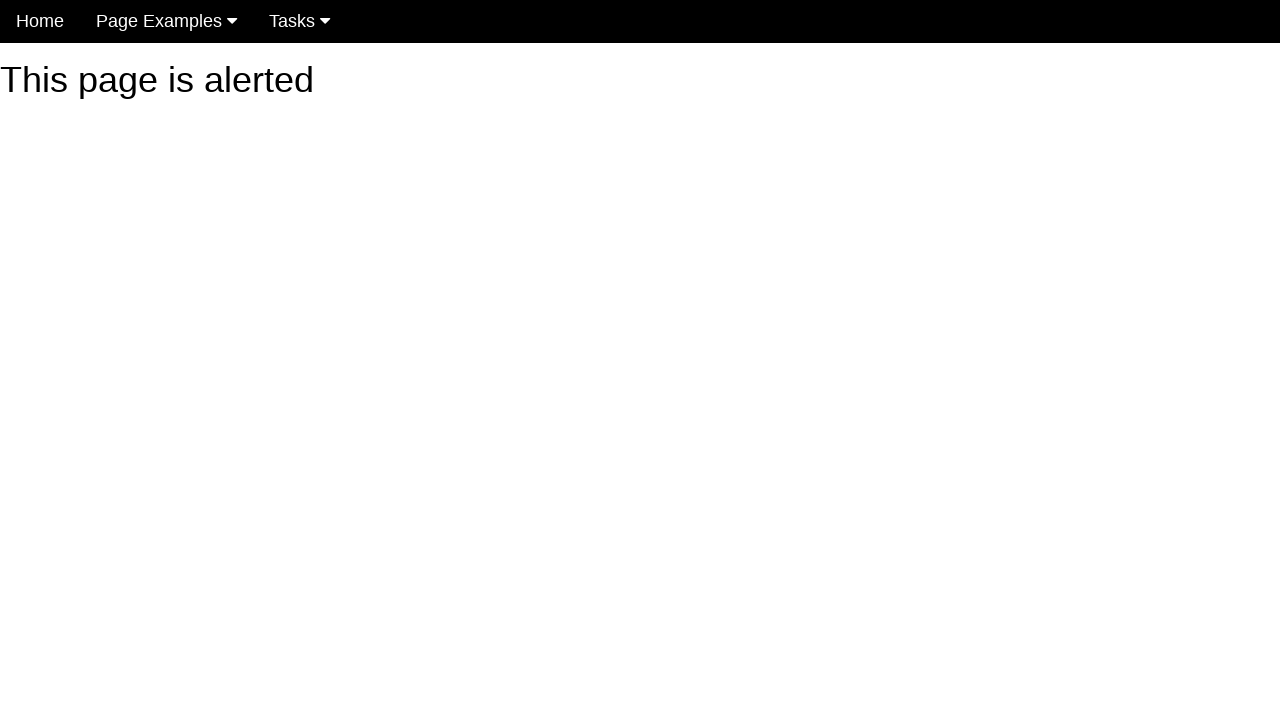